Tests hover functionality by hovering over an avatar image and verifying that additional user information caption becomes visible.

Starting URL: http://the-internet.herokuapp.com/hovers

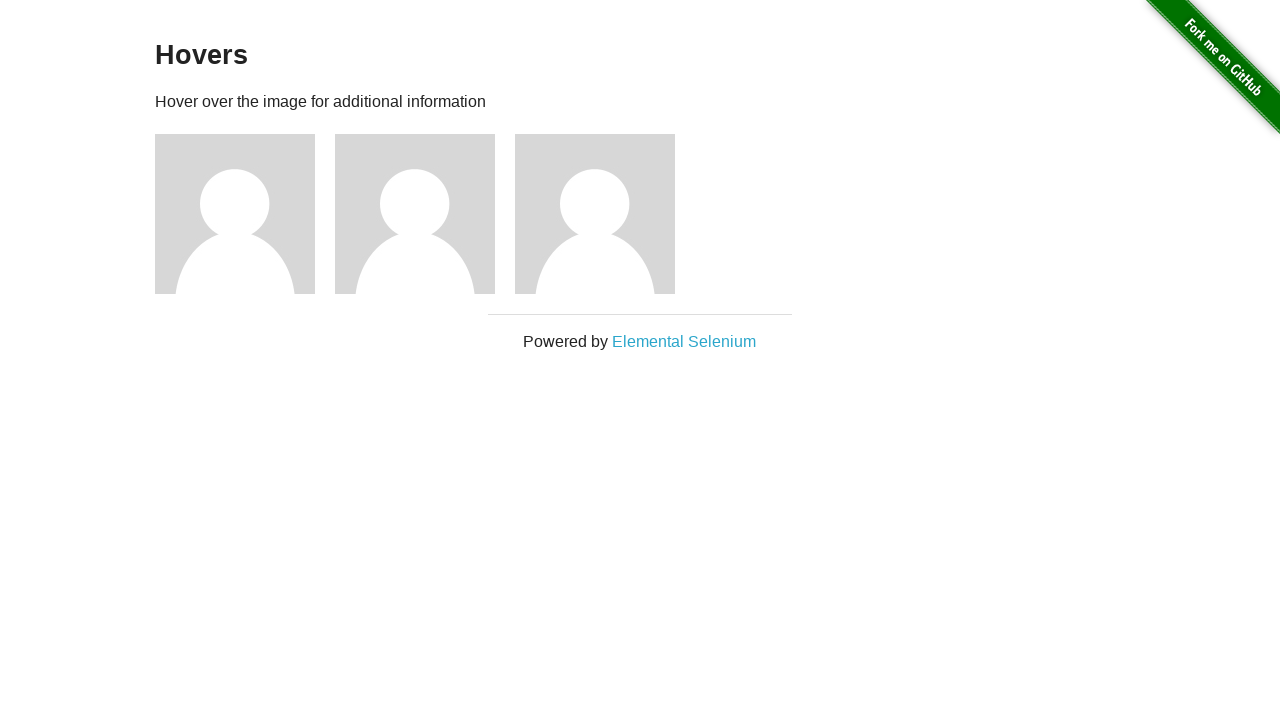

Located the first avatar figure element
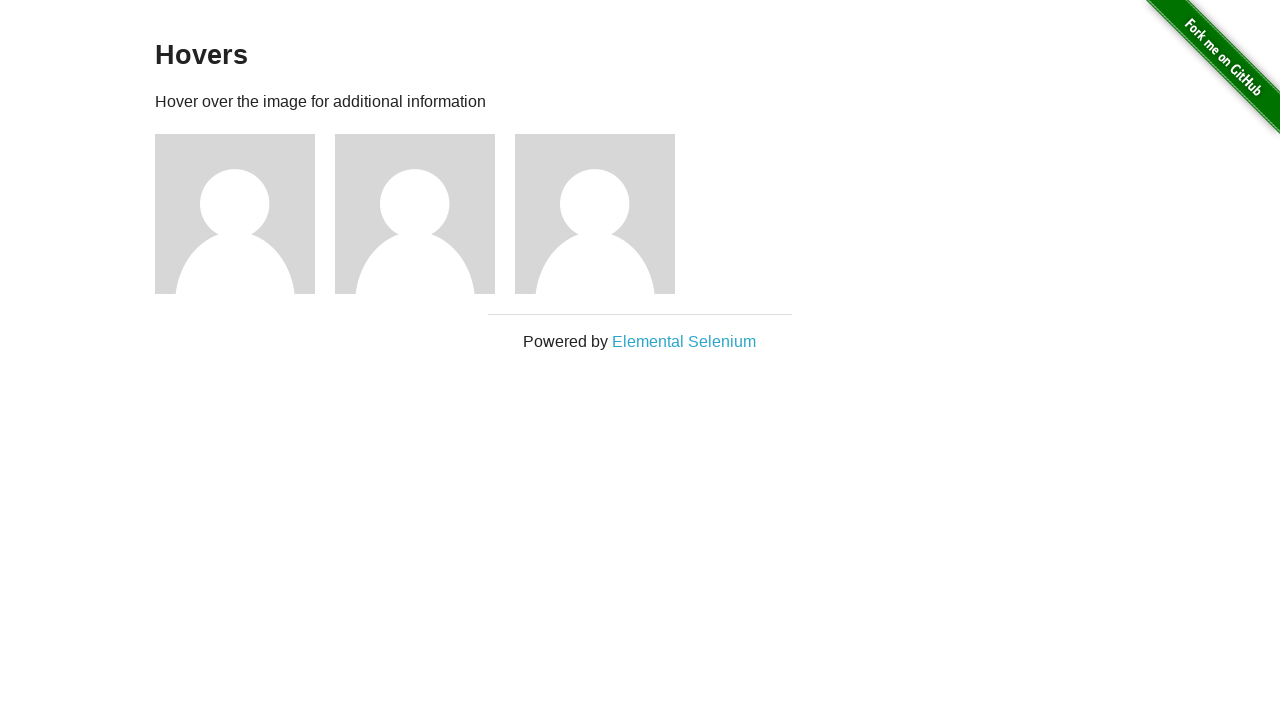

Hovered over the avatar image to trigger caption display at (245, 214) on .figure >> nth=0
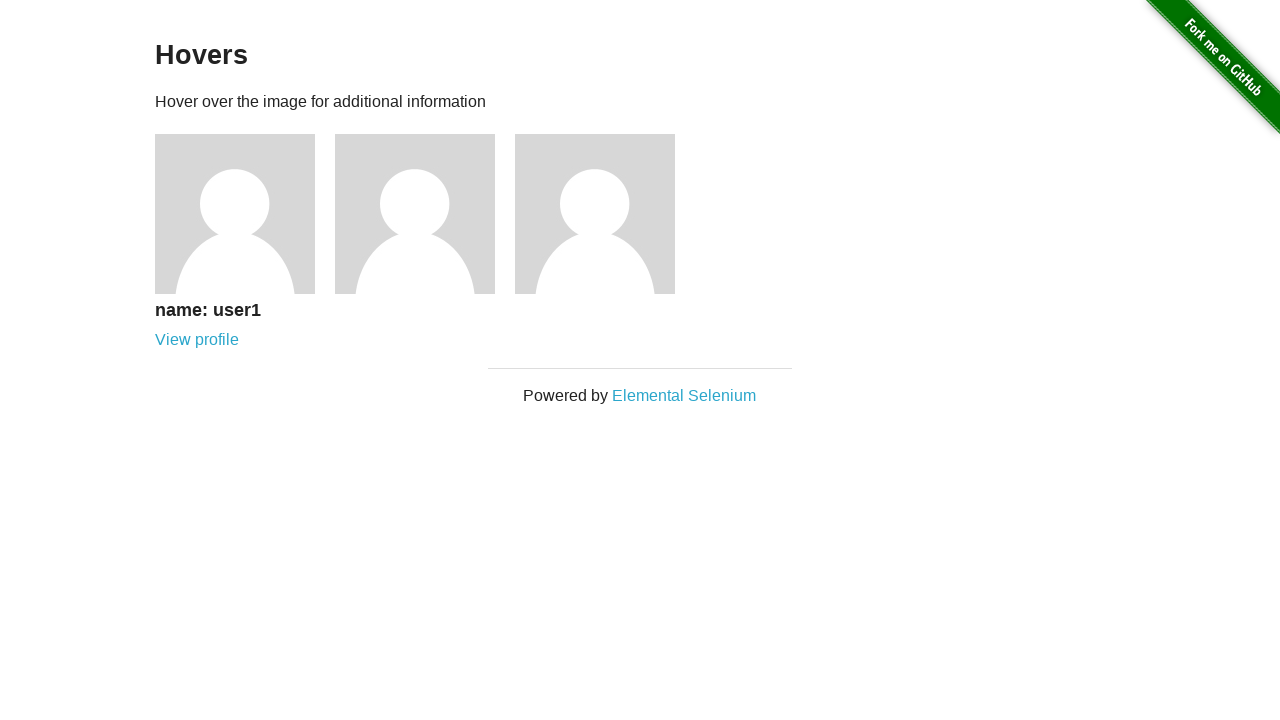

User information caption became visible after hovering
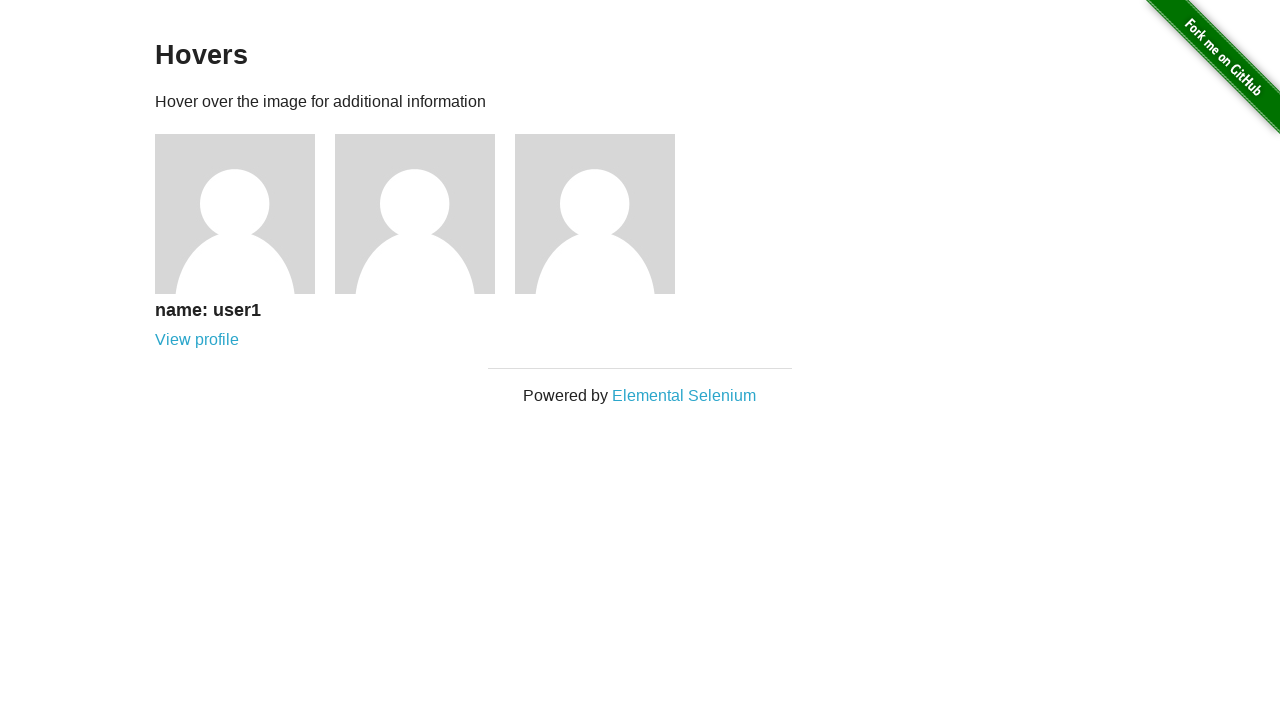

Verified that the caption is visible on the page
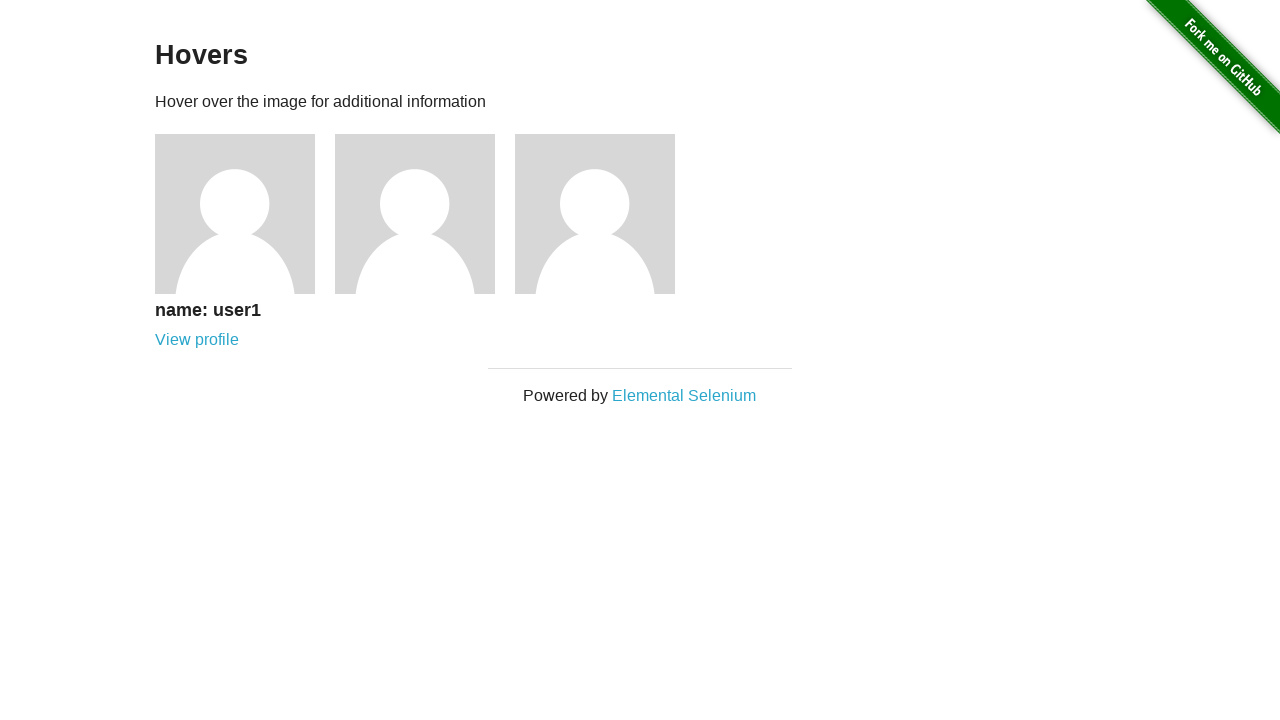

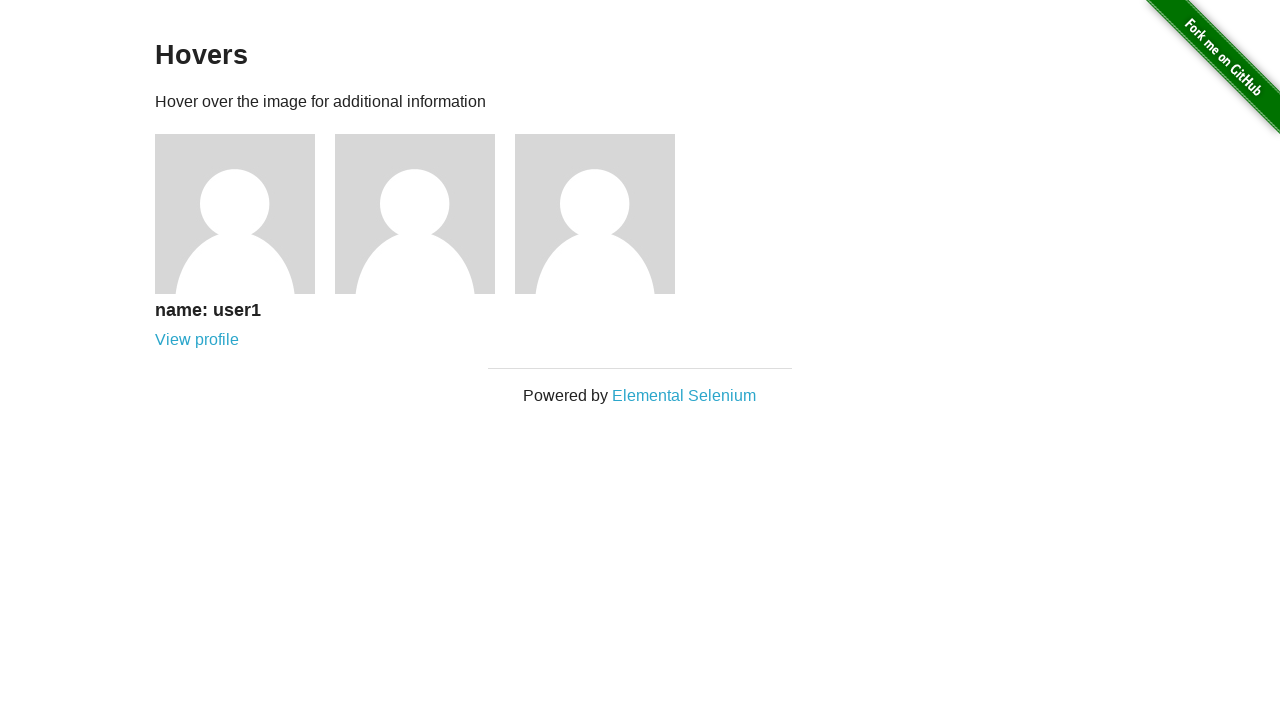